Navigates to the vTiger CRM demo website and verifies the page loads

Starting URL: https://demo.vtiger.com/vtigercrm/

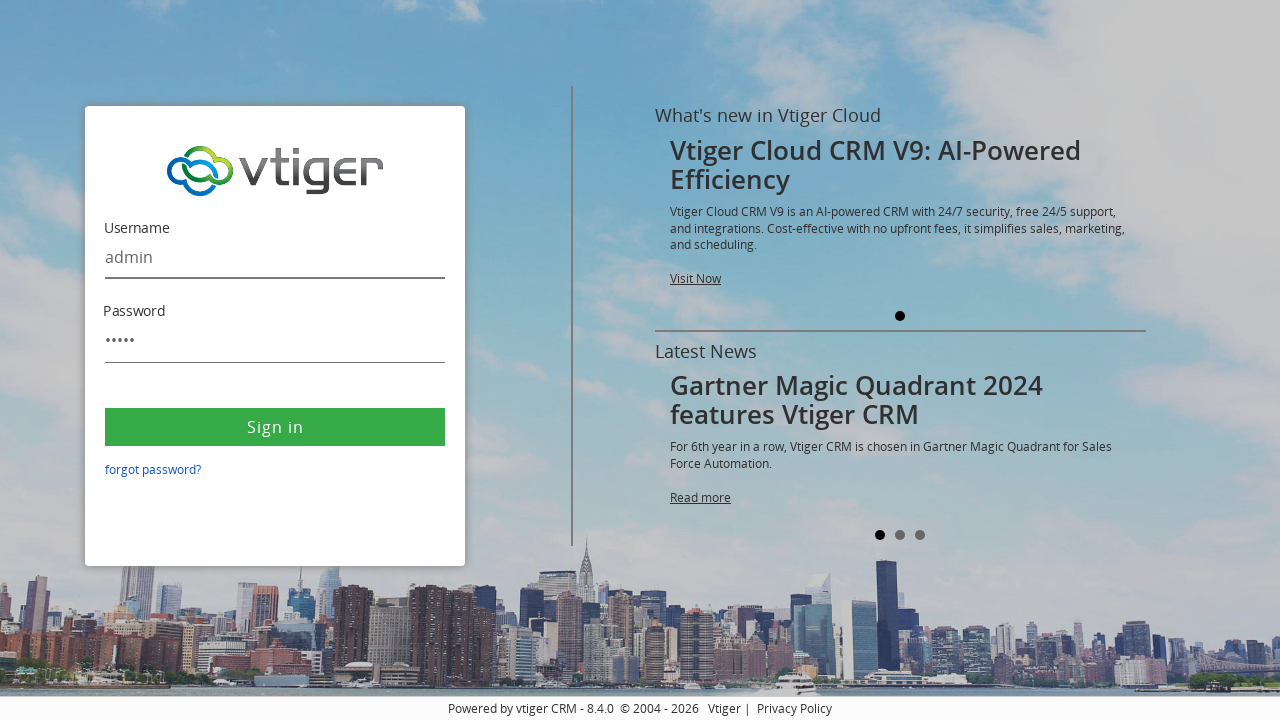

Waited for page to reach domcontentloaded state
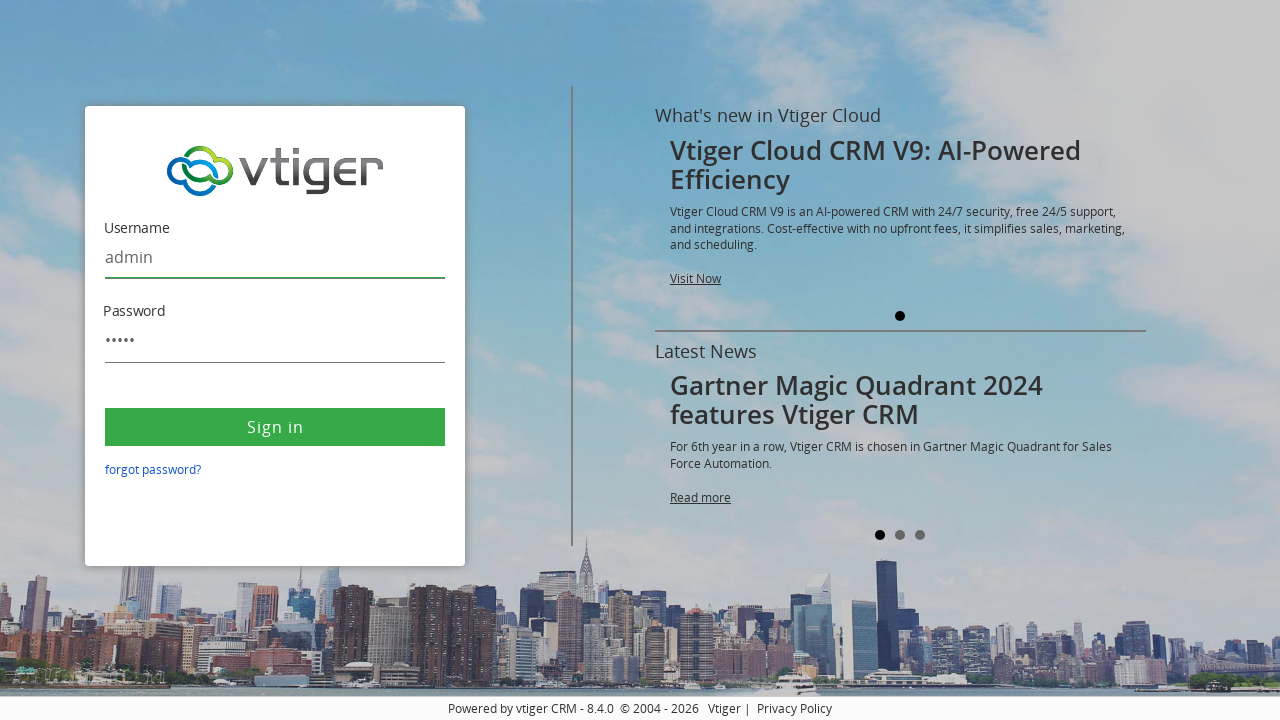

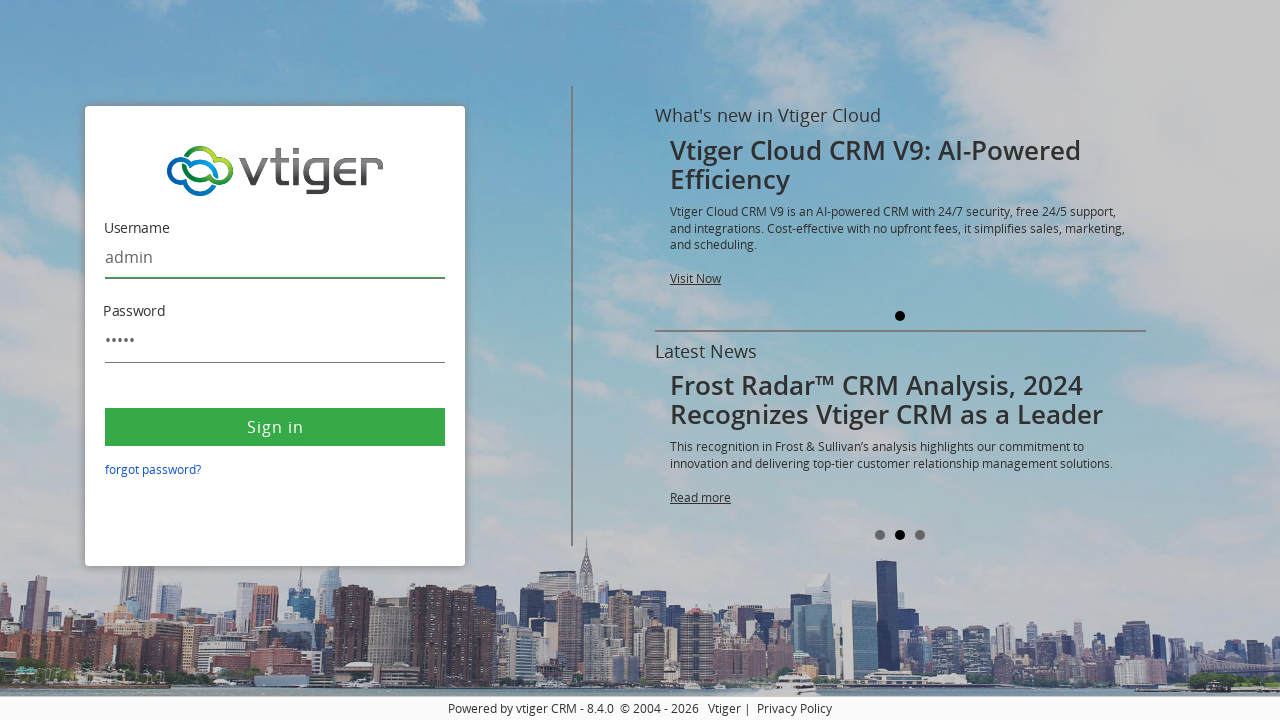